Tests navigation of Mastercard's job portal by loading the job listings page, clicking on the first available job listing to view its details, and navigating back to the listings page.

Starting URL: https://mastercard.wd1.myworkdayjobs.com/en-US/CorporateCareers

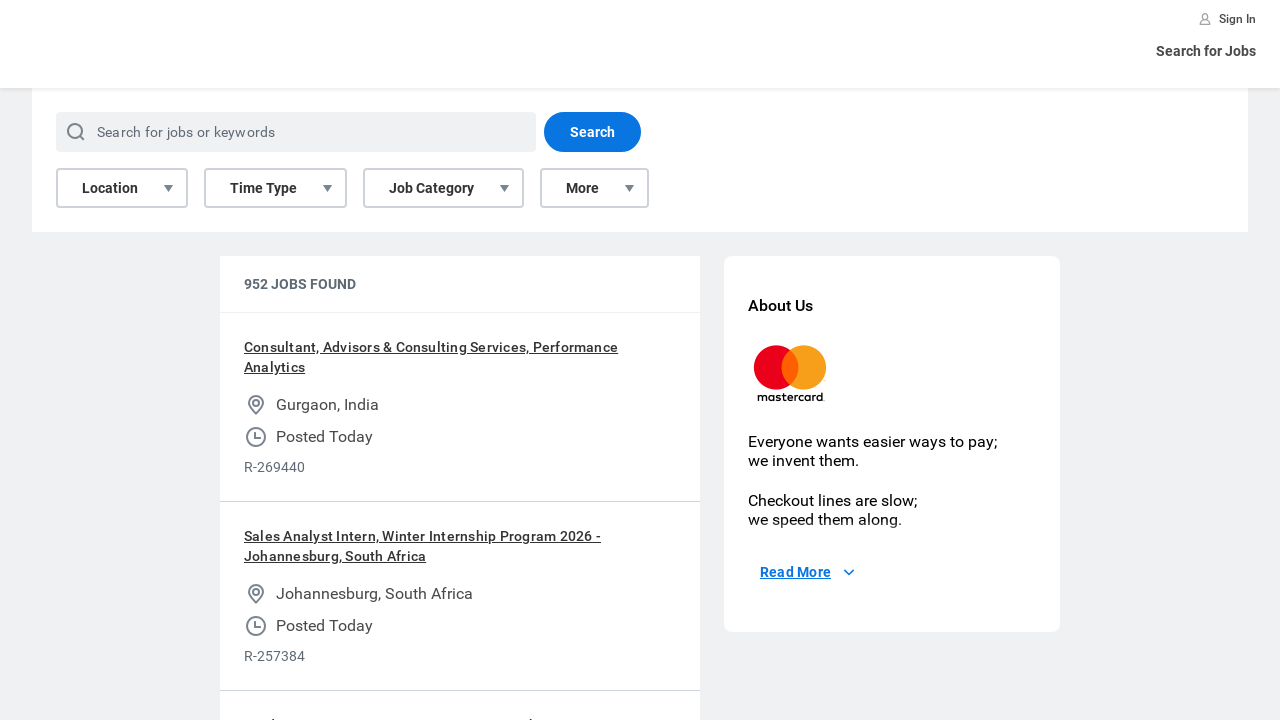

Job listings loaded on Mastercard career portal
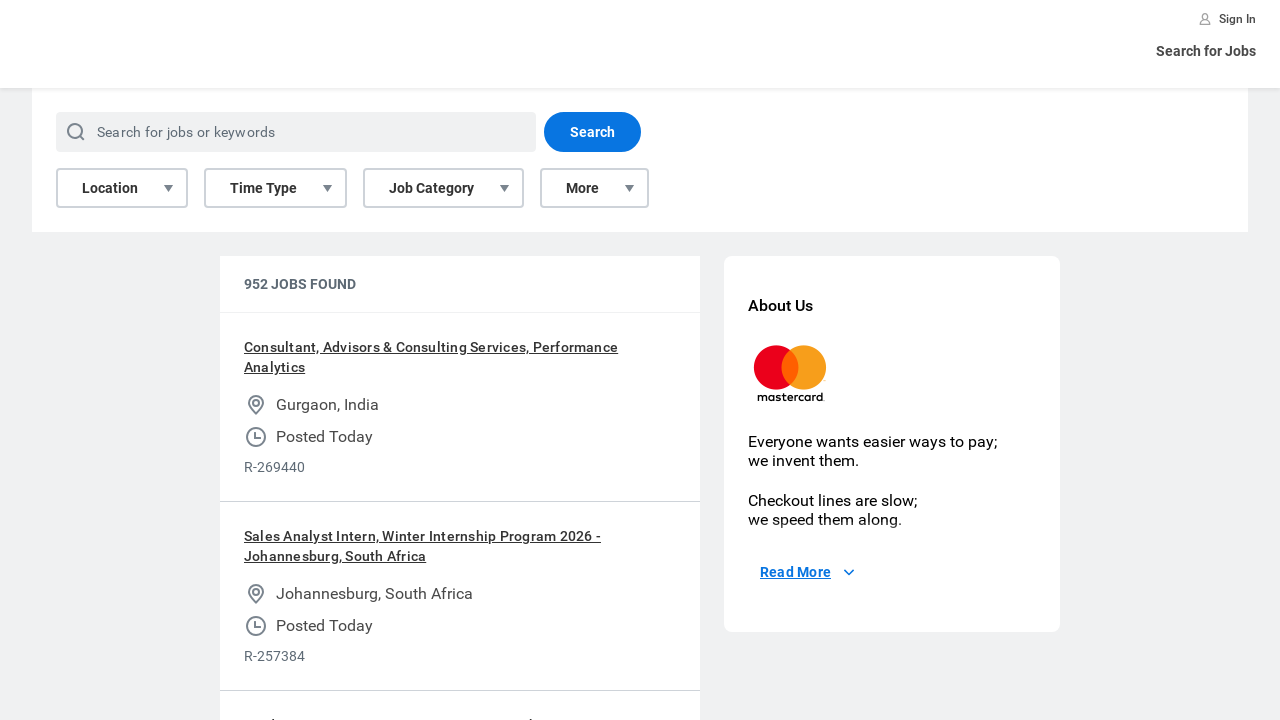

Clicked on first job listing to view details at (460, 357) on li.css-1q2dra3 h3 a
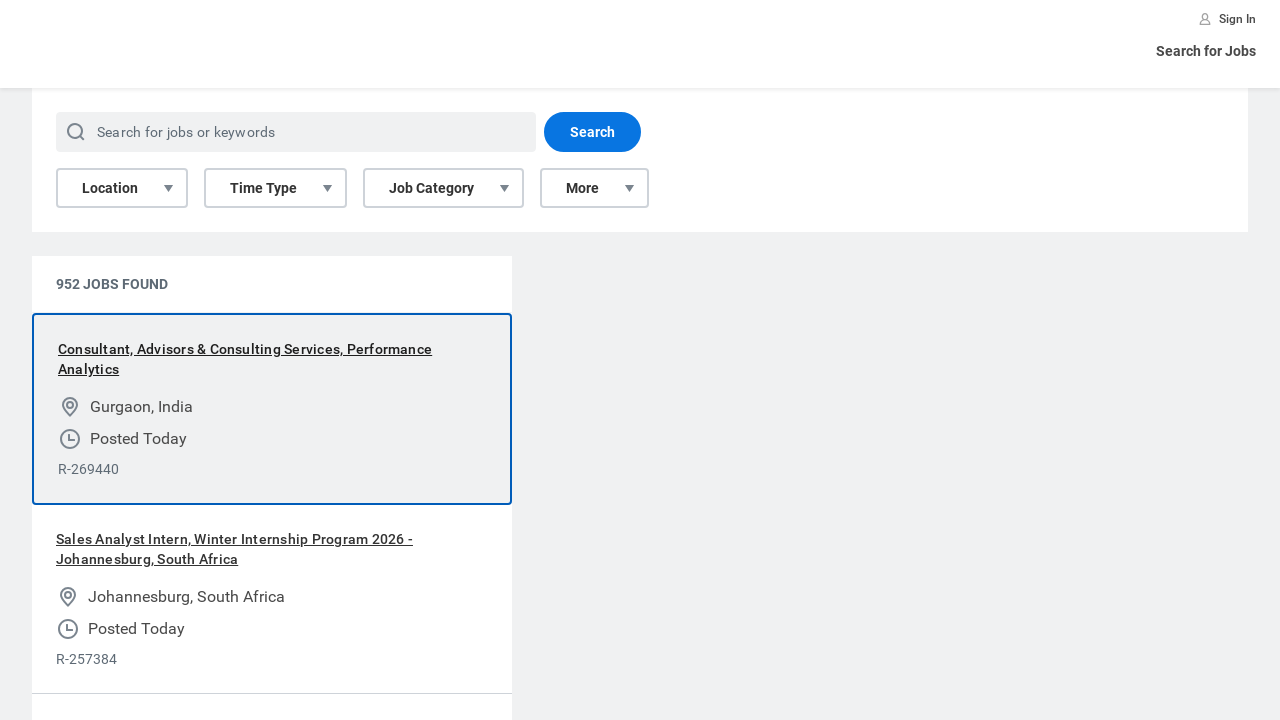

Job description page loaded successfully
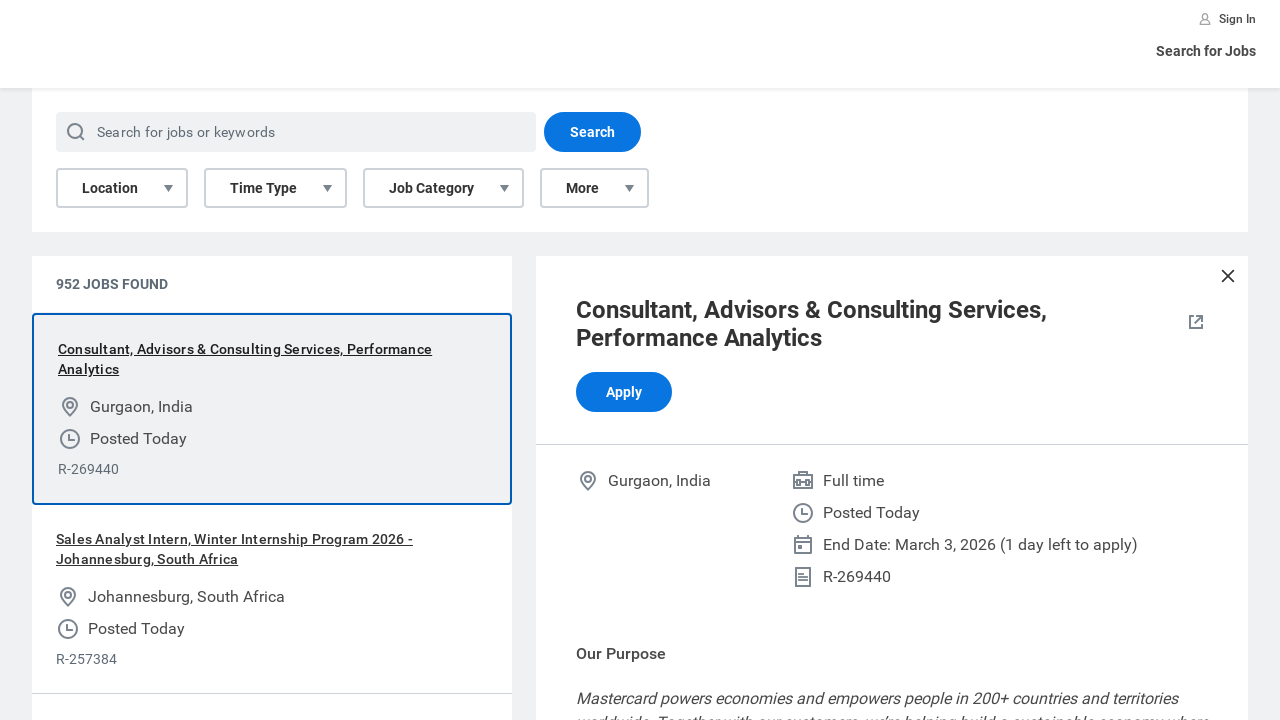

Navigated back to job listings page
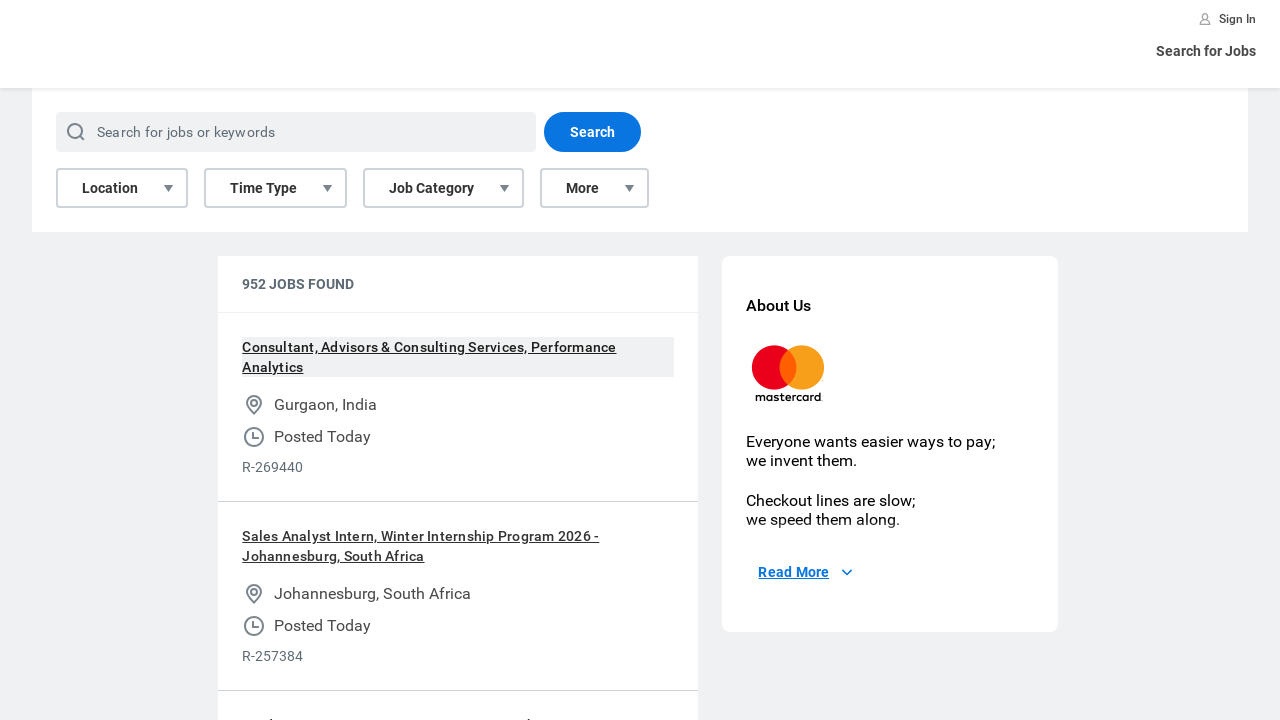

Job listings reloaded after navigation back
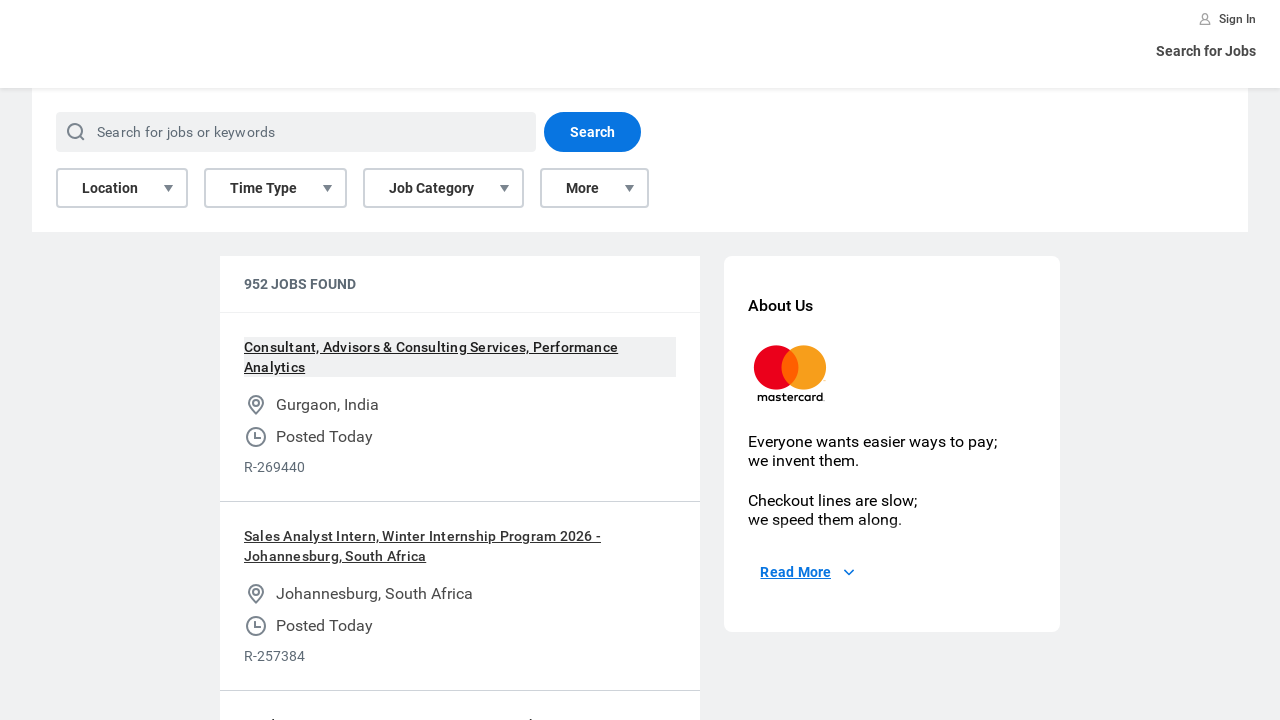

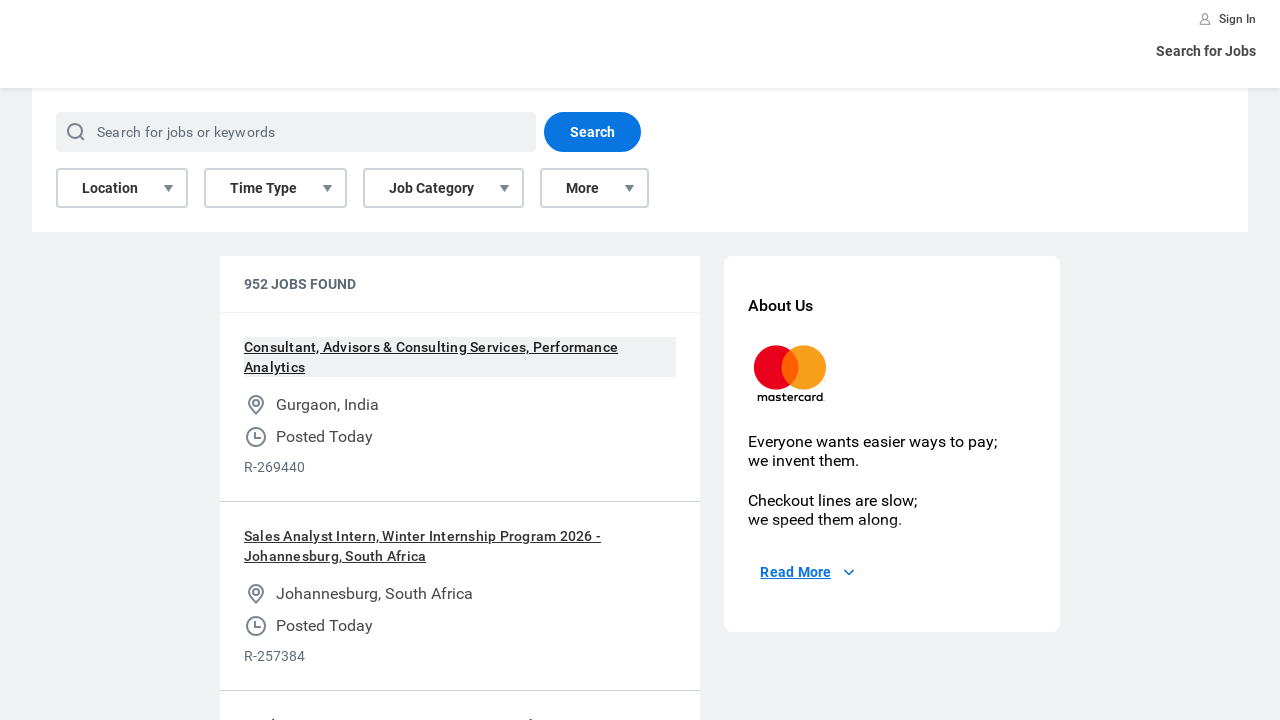